Tests dynamic element creation by clicking a start button and waiting for an element that doesn't exist initially to appear with expected text

Starting URL: http://the-internet.herokuapp.com/dynamic_loading/2

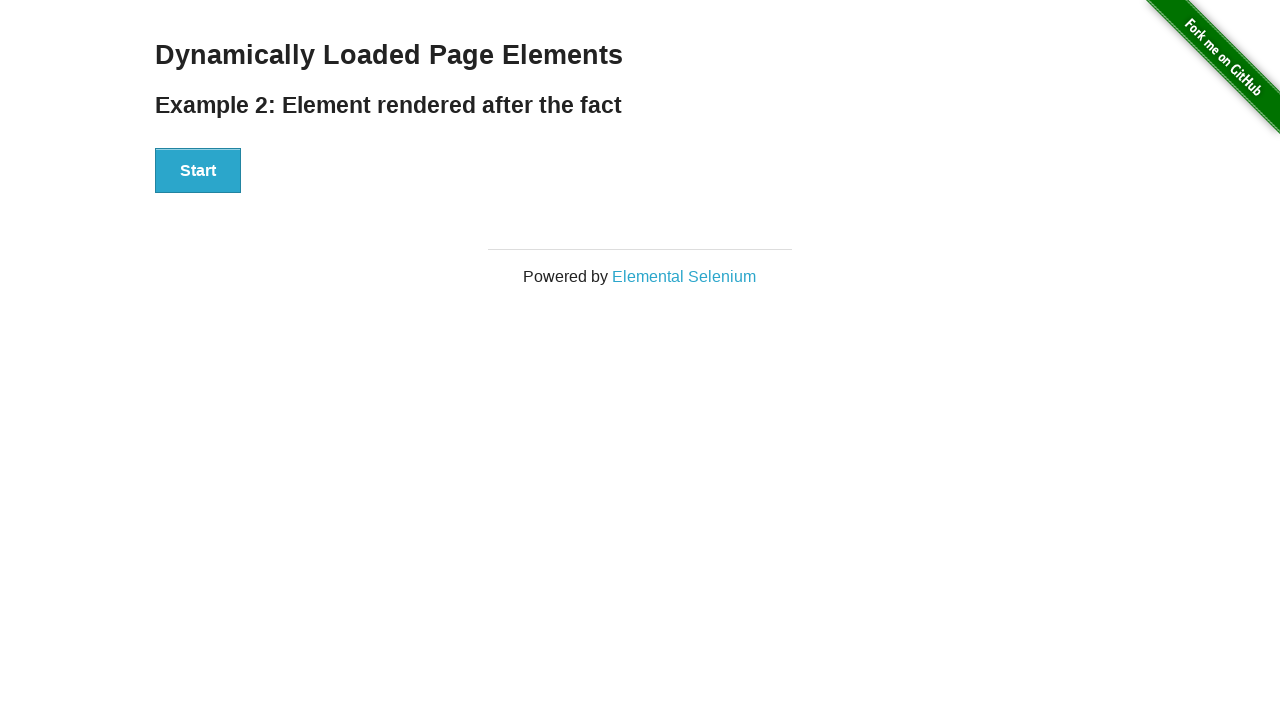

Clicked the start button to begin dynamic element loading at (198, 171) on xpath=//div[@id='start']/button
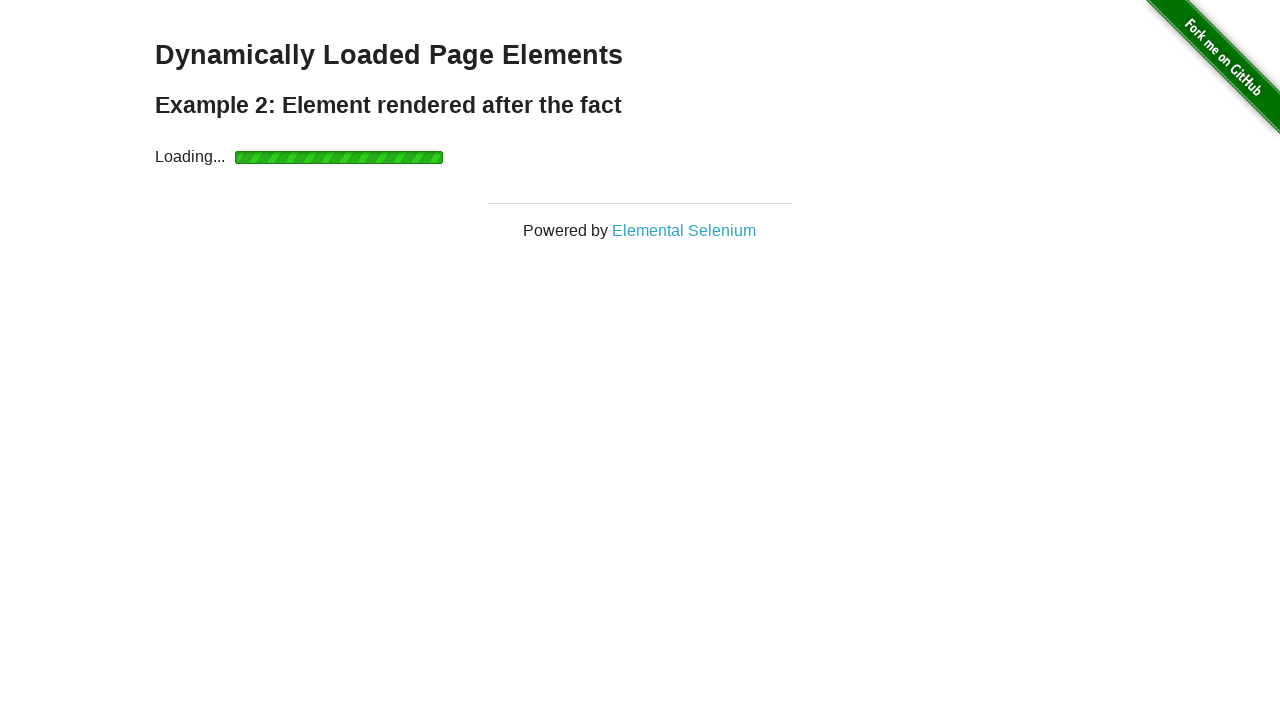

Waited for the finish element to appear on the page
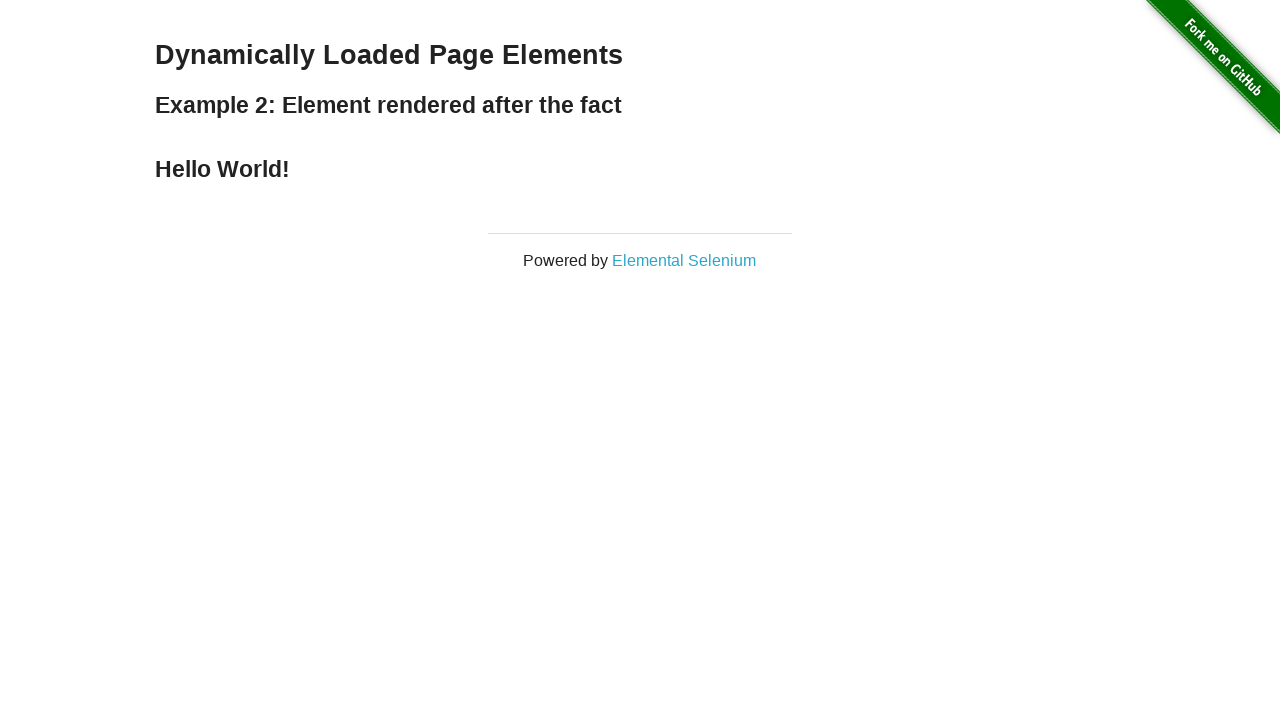

Located the finish element
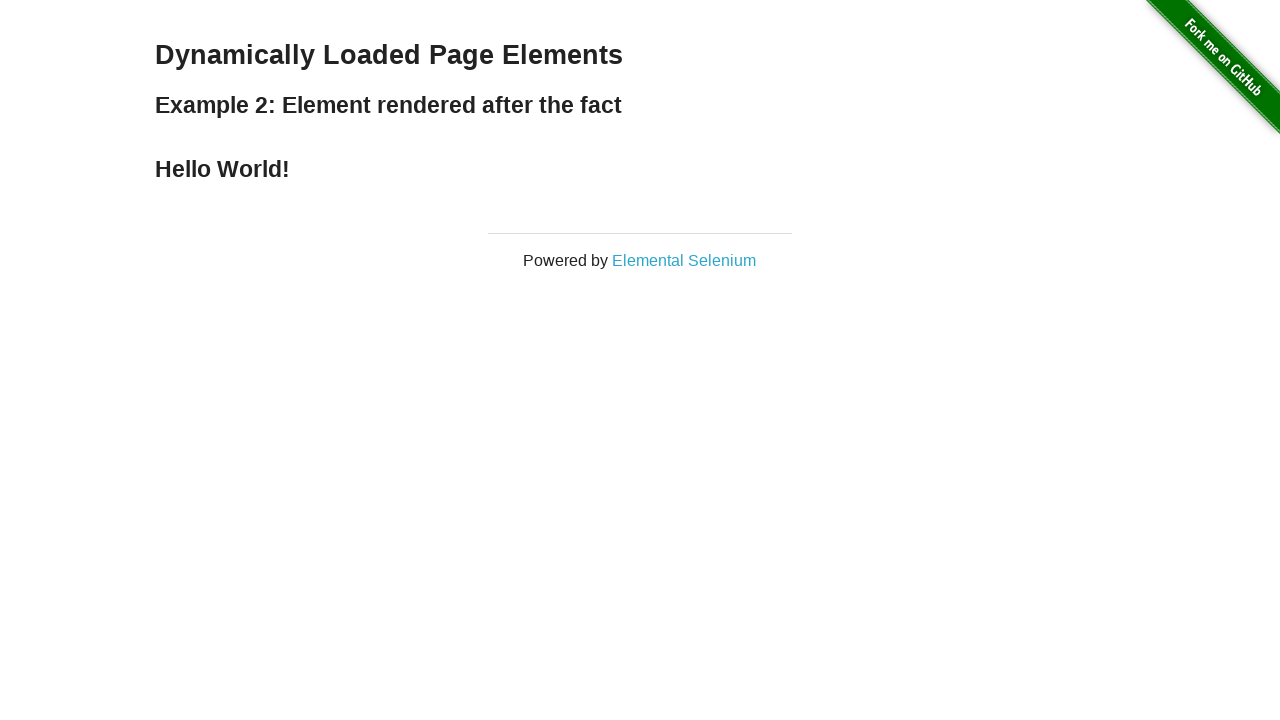

Verified that the finish element contains 'Hello World!' text
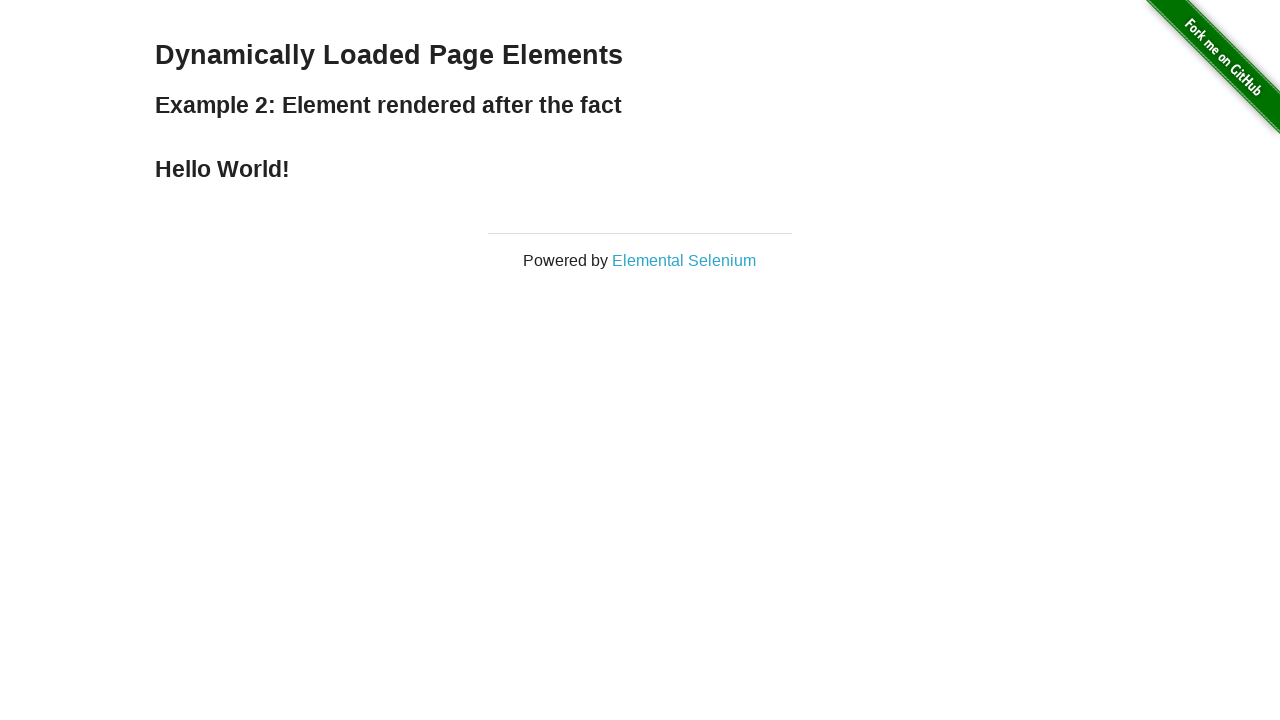

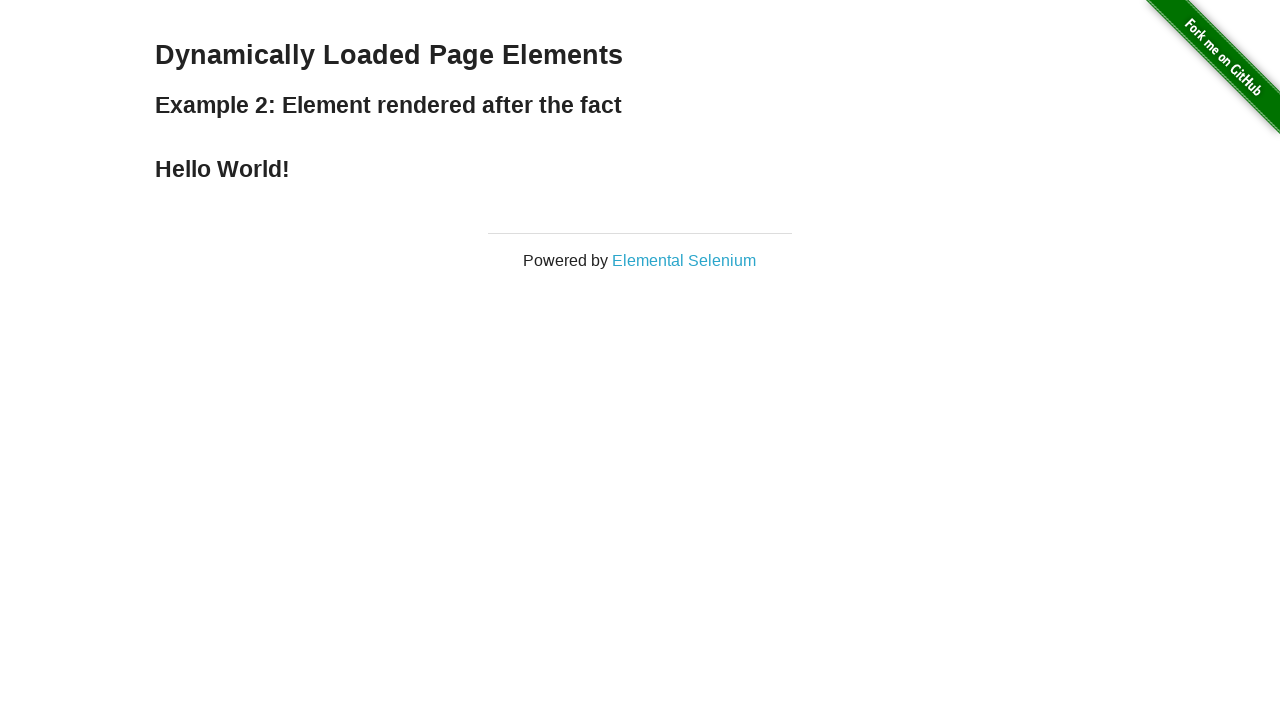